Tests the file download functionality by clicking the download button on the Upload and Download page

Starting URL: https://demoqa.com

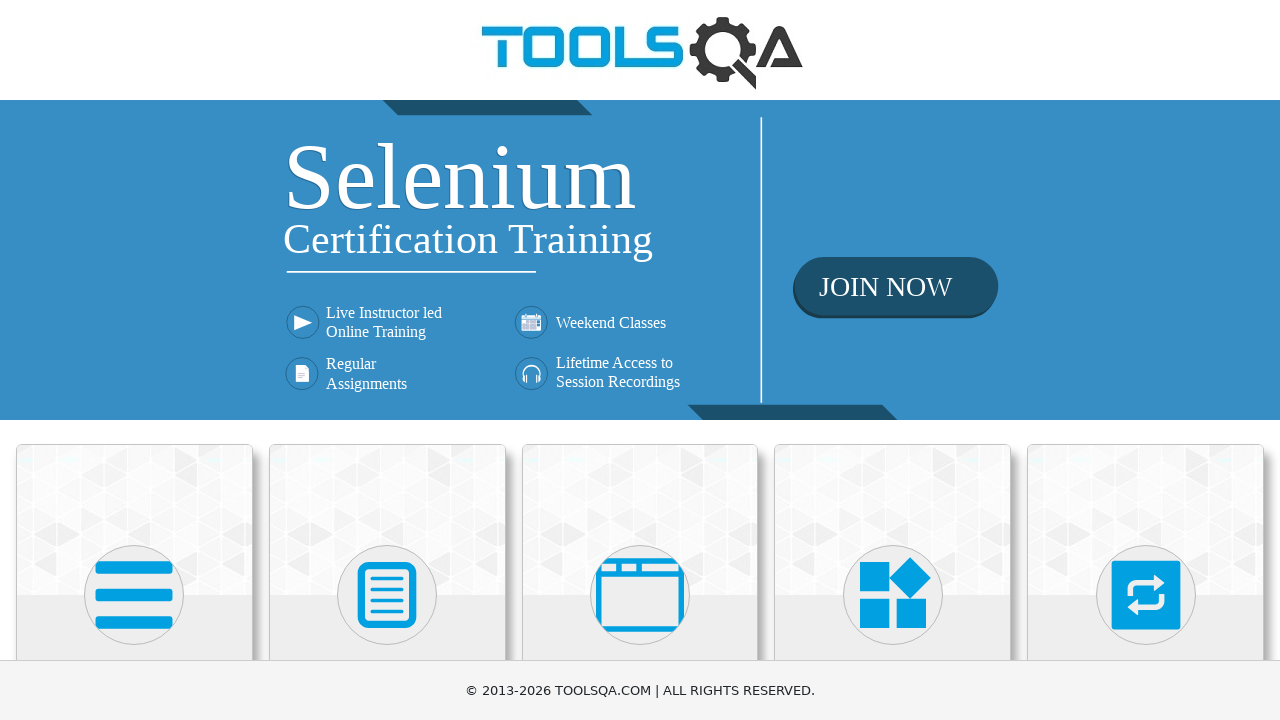

Clicked on Elements card at (134, 520) on div.card:nth-child(1)
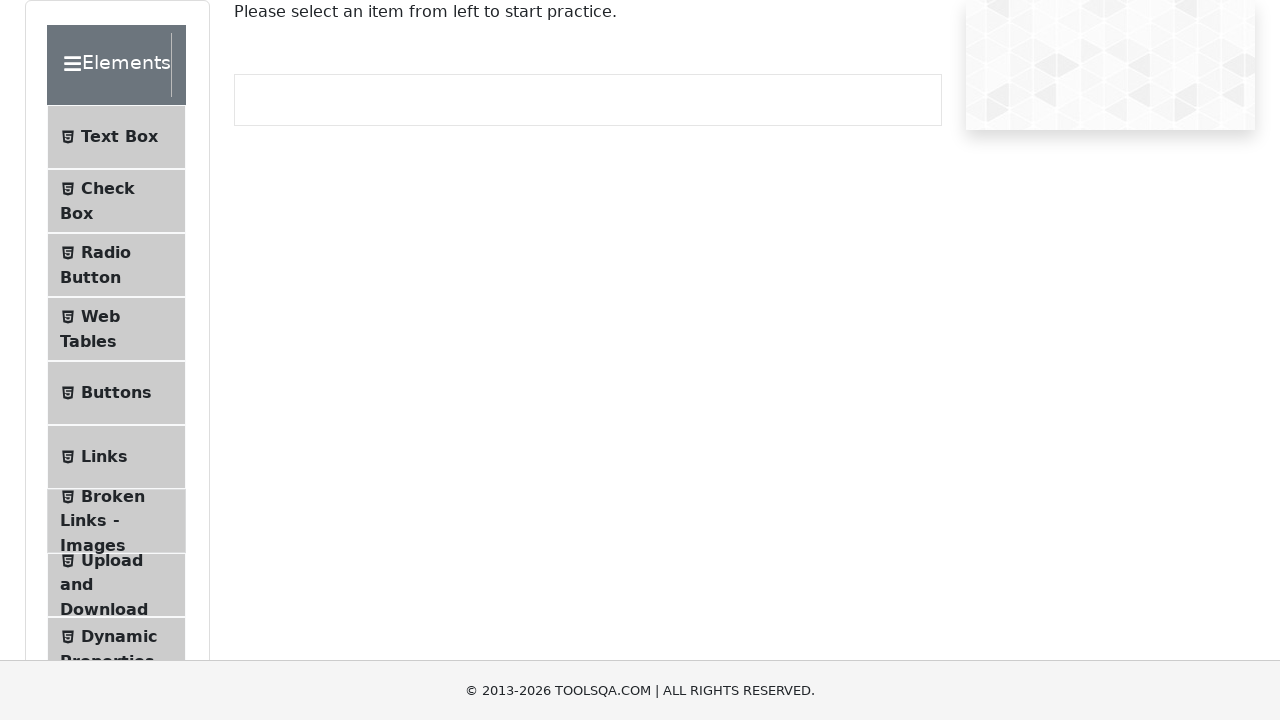

Clicked on Upload and Download menu option at (112, 560) on text=Upload and Download
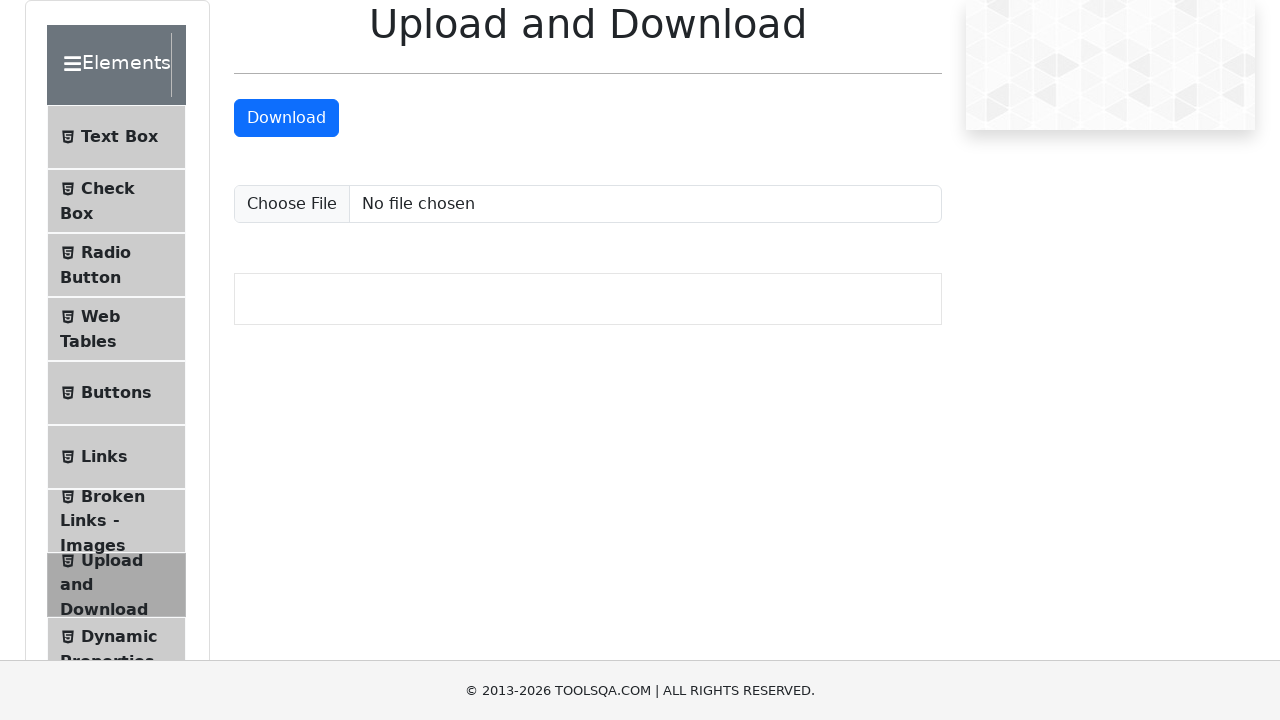

Clicked download button to download sample file at (286, 118) on #downloadButton
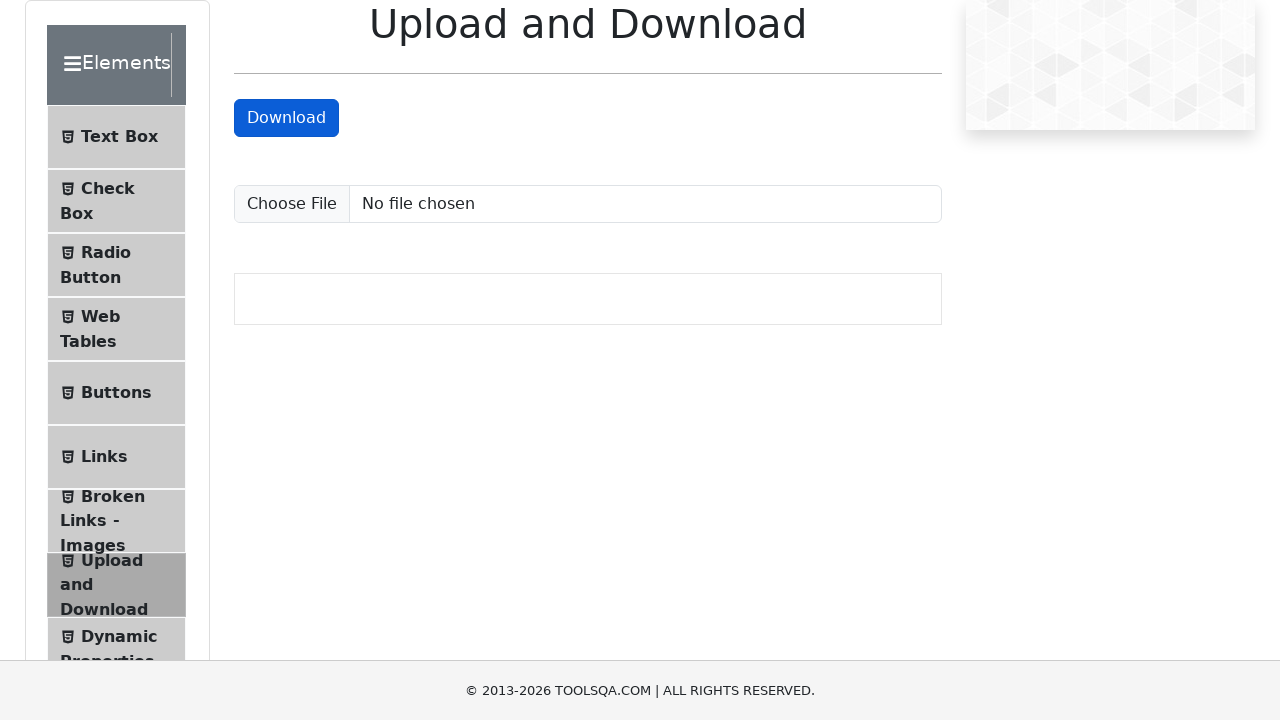

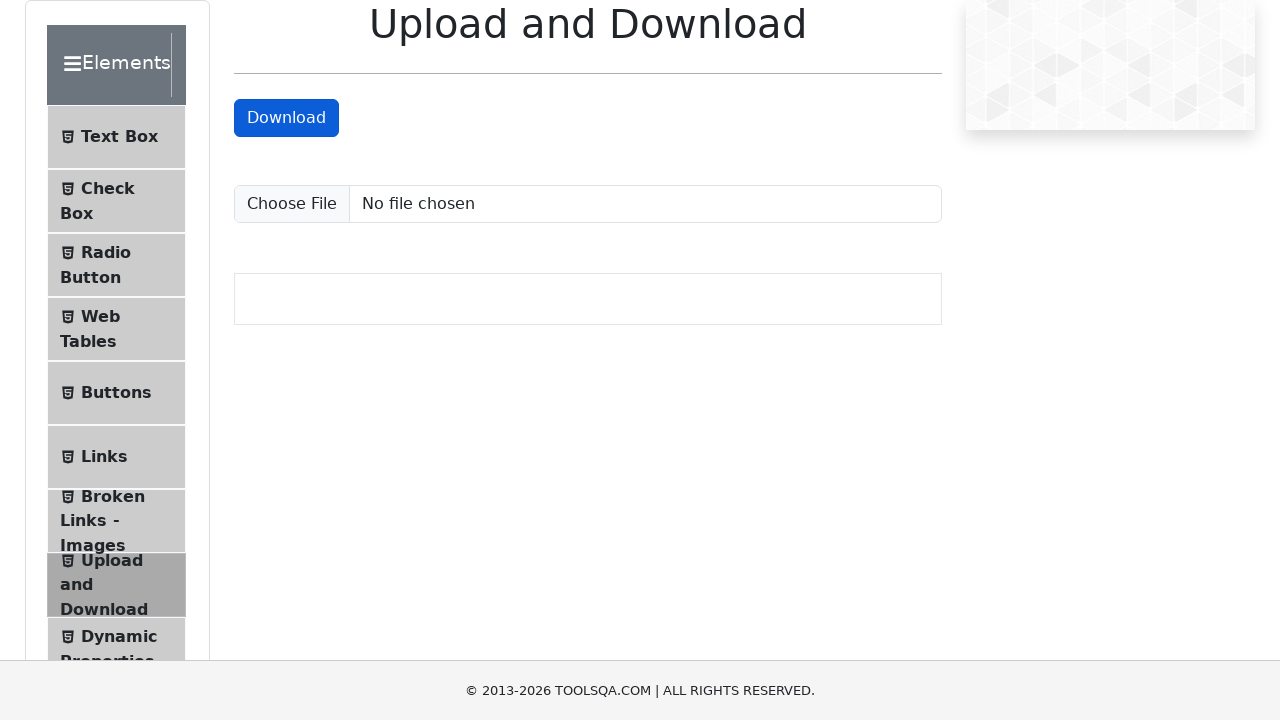